Tests WebSocket functionality by filling a text area with a message and clicking the send button to transmit it via WebSocket

Starting URL: https://echo.websocket.org/.ws

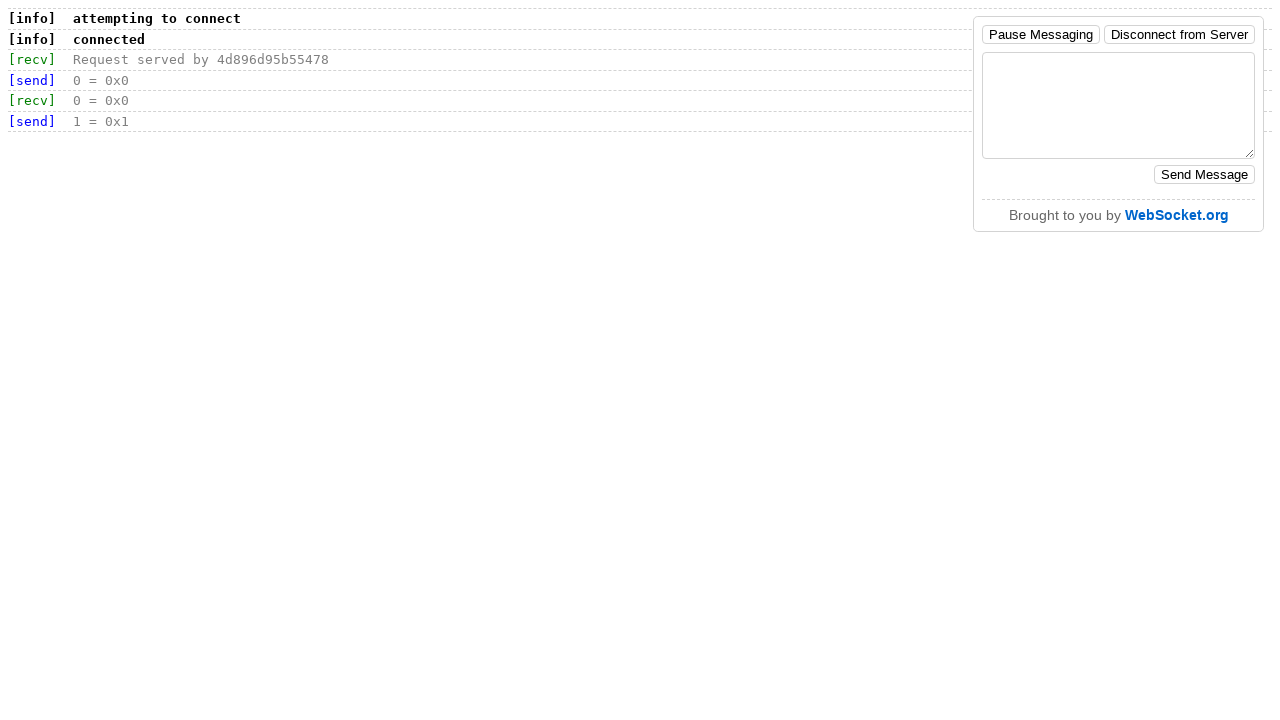

Filled message textarea with 'hello' on xpath=//textarea[@id='content']
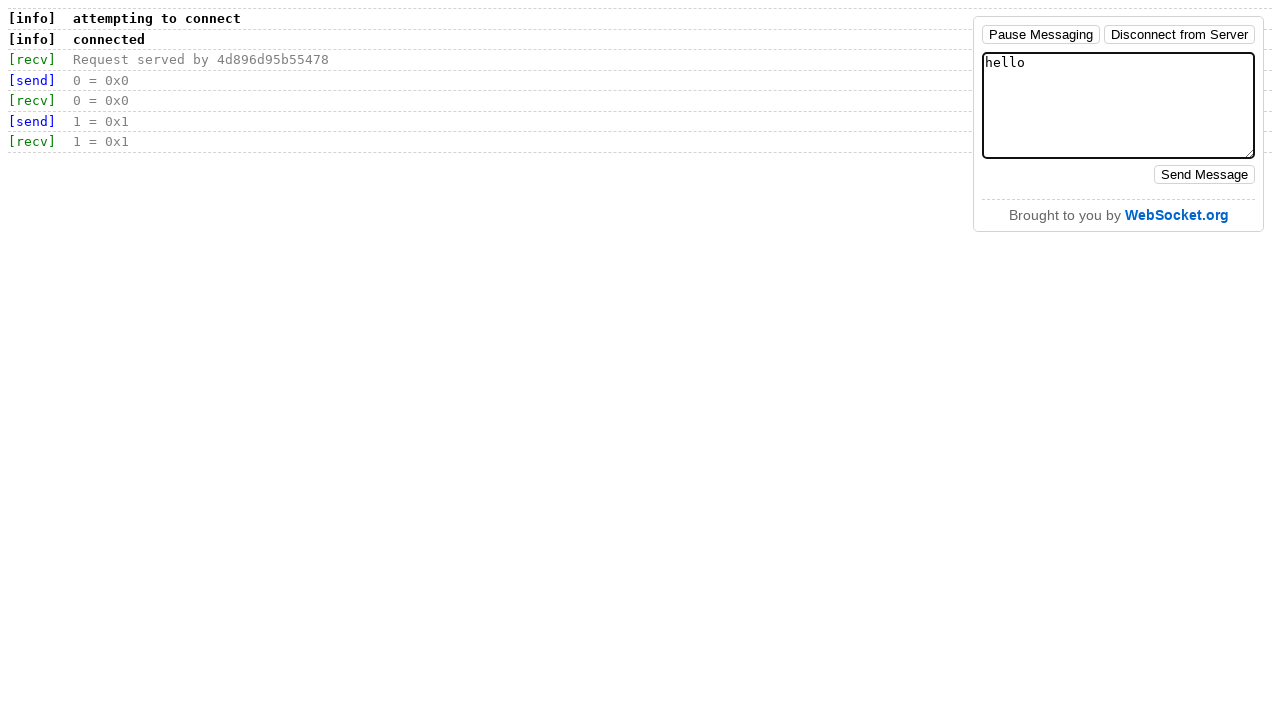

Clicked send button to transmit message via WebSocket at (1204, 175) on xpath=//button[@id='send']
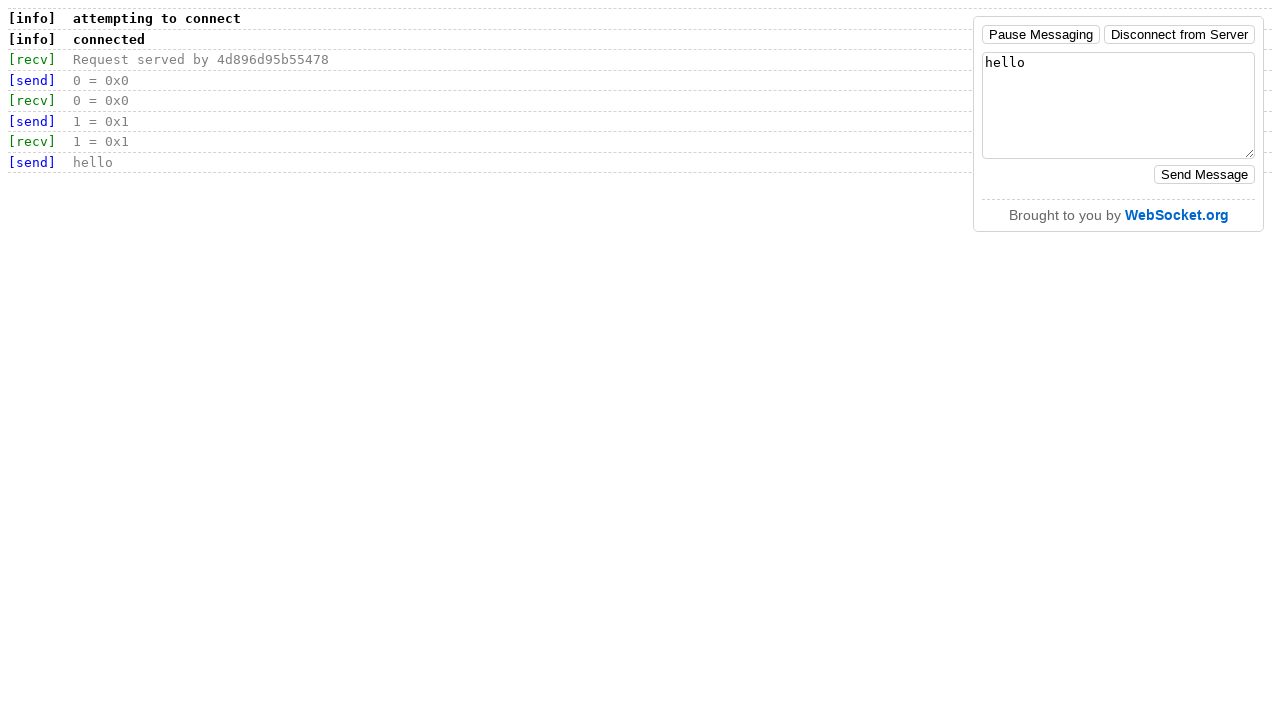

Waited for WebSocket response to be received
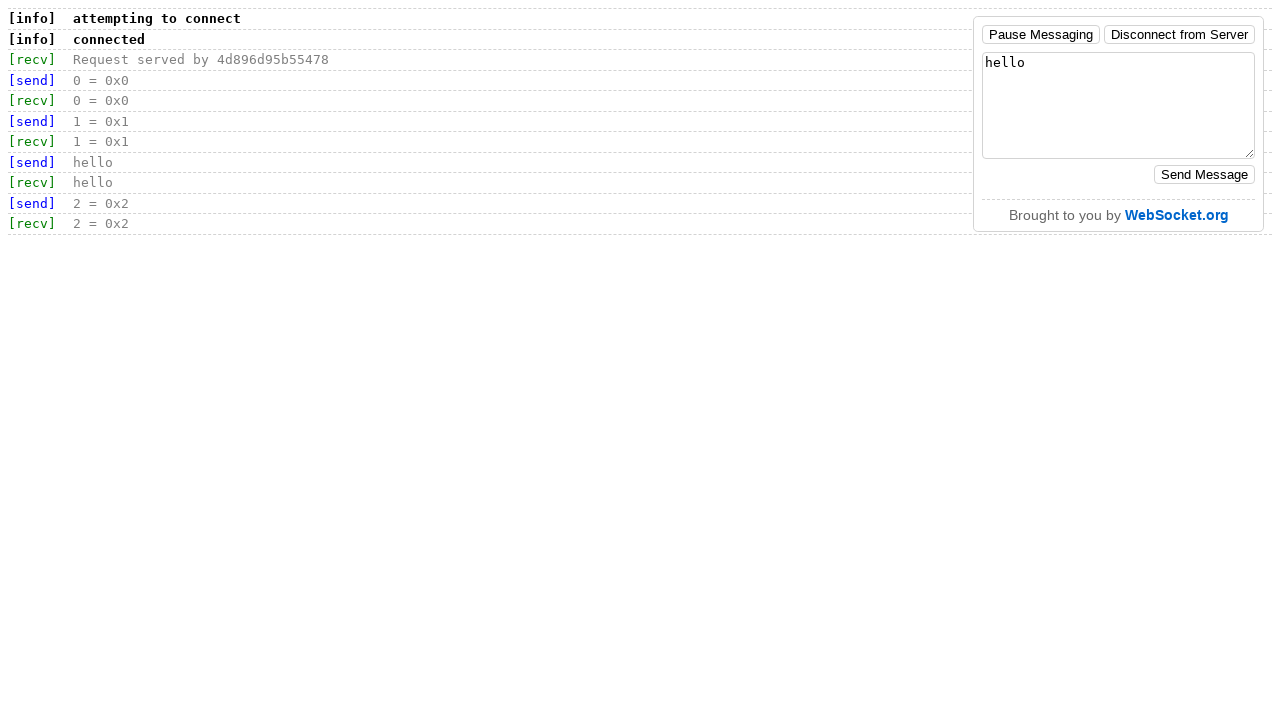

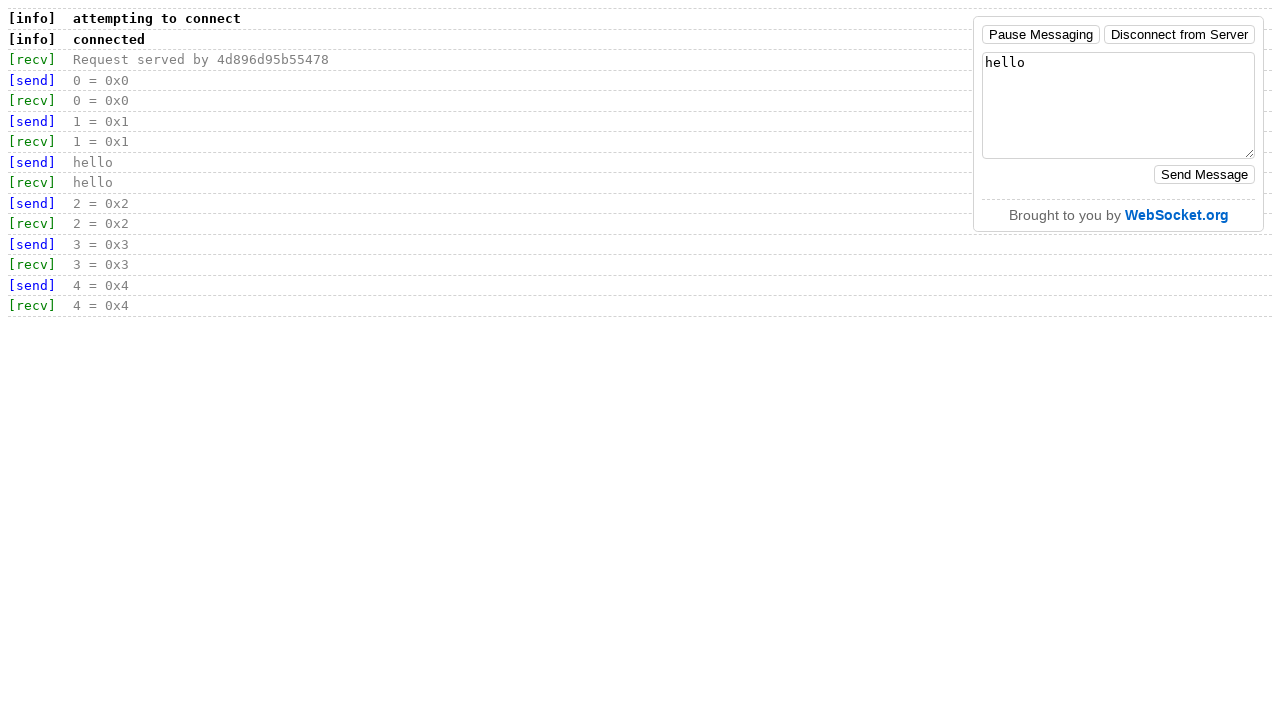